Tests division by dividing 9 by 3

Starting URL: https://testsheepnz.github.io/BasicCalculator

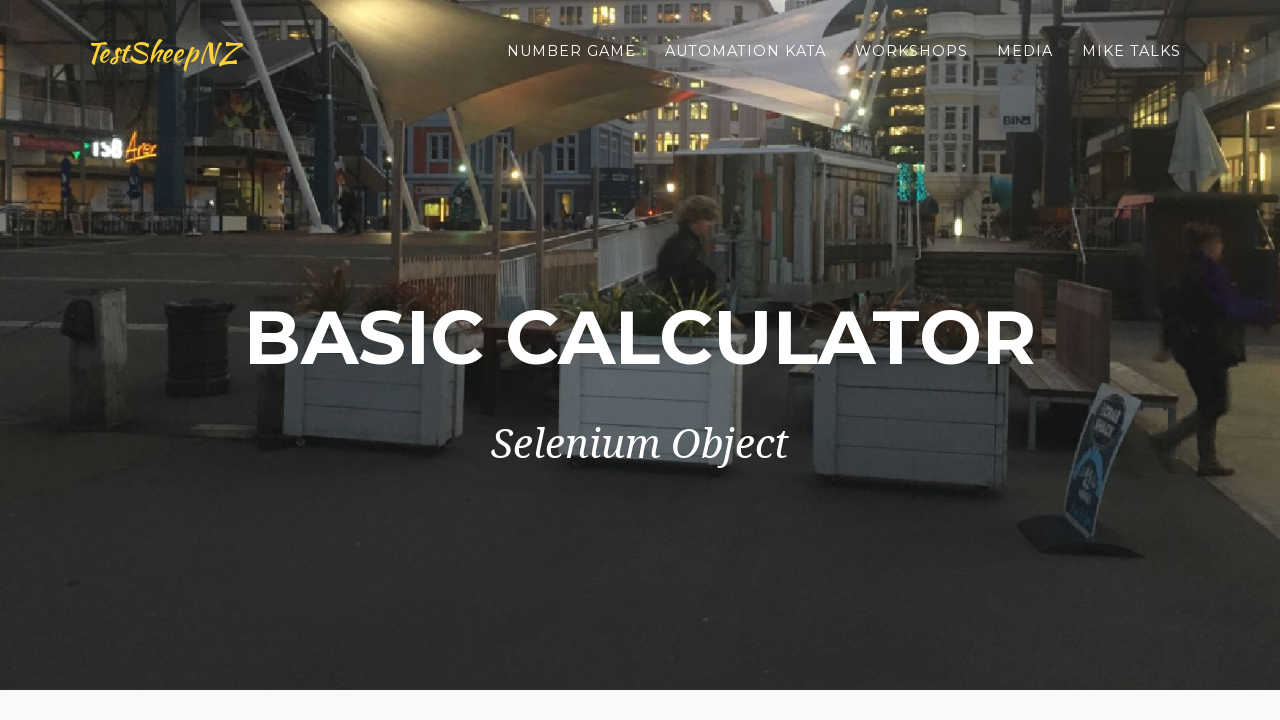

Selected Prototype calculator version on #selectBuild
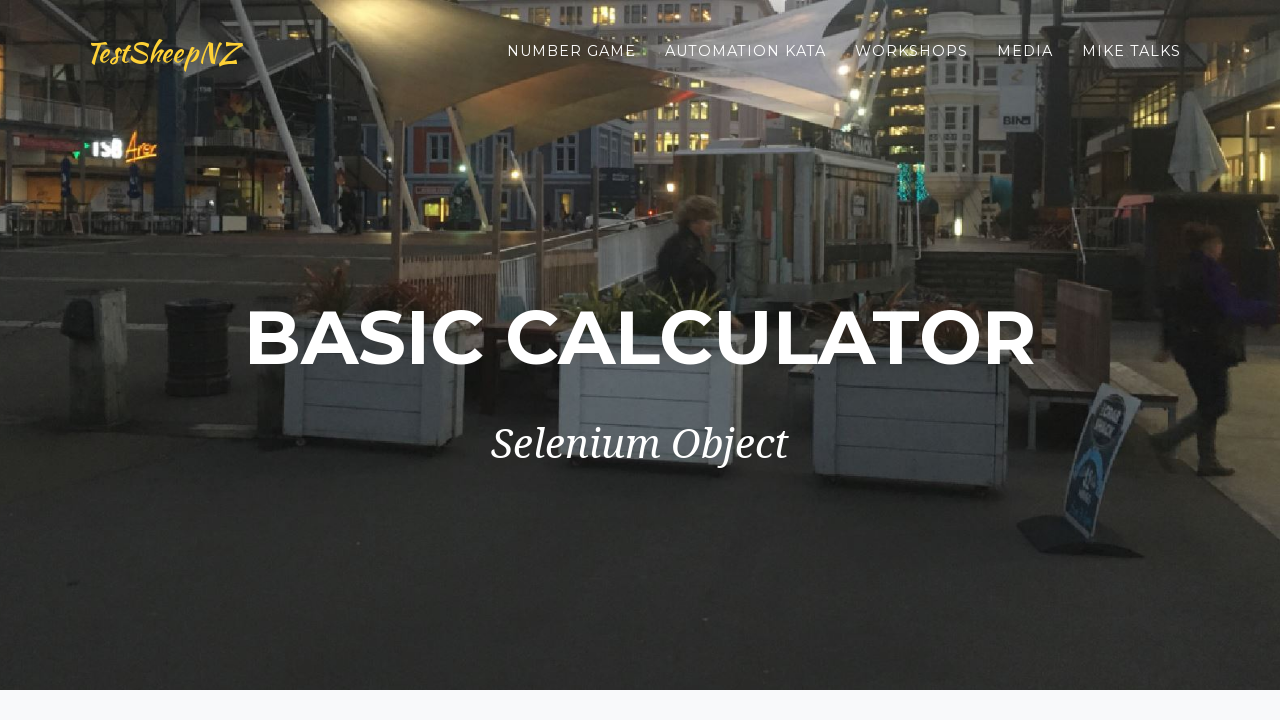

Entered 9 as the first number on input[name=number1]
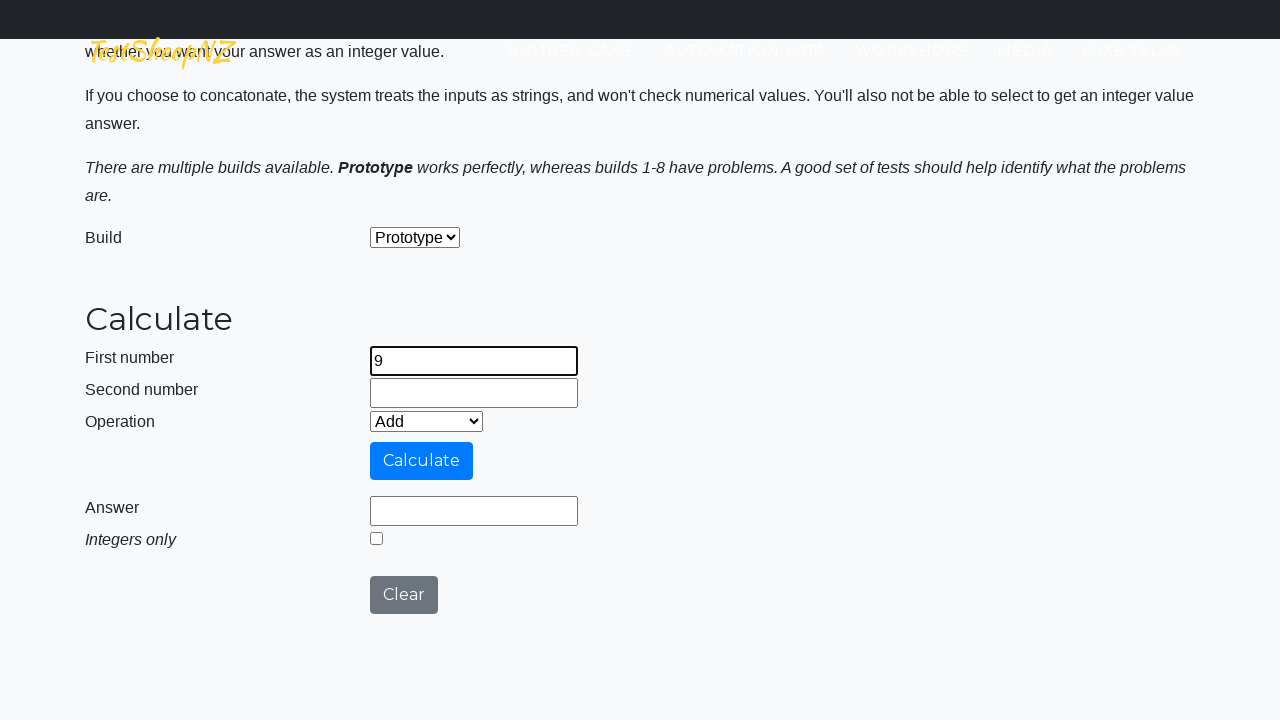

Entered 3 as the second number on input[name=number2]
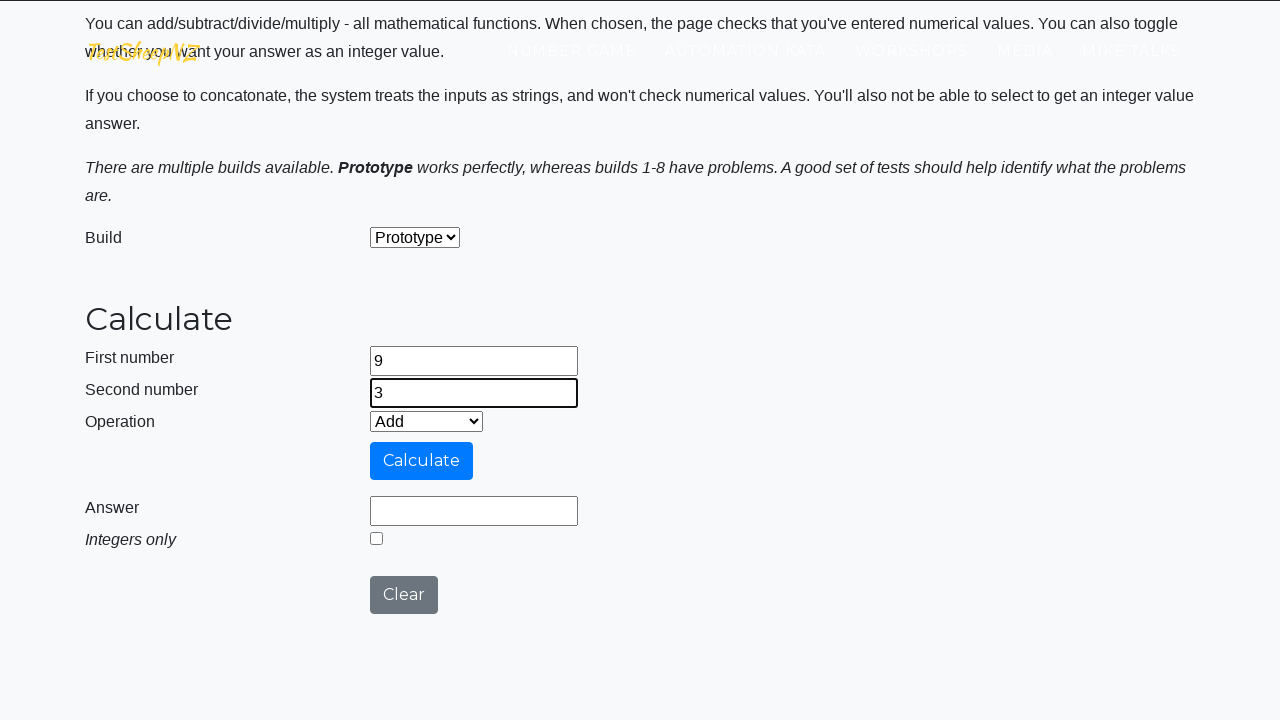

Selected Divide operation on #selectOperationDropdown
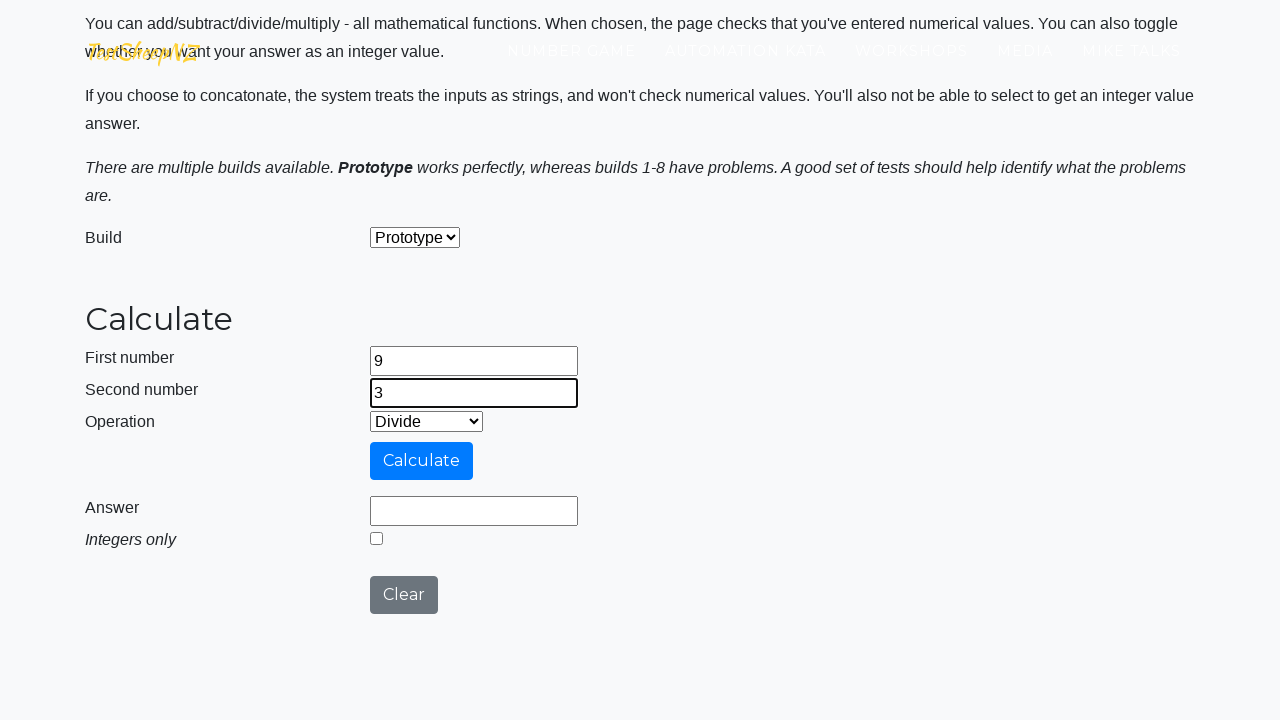

Clicked calculate button at (422, 461) on #calculateButton
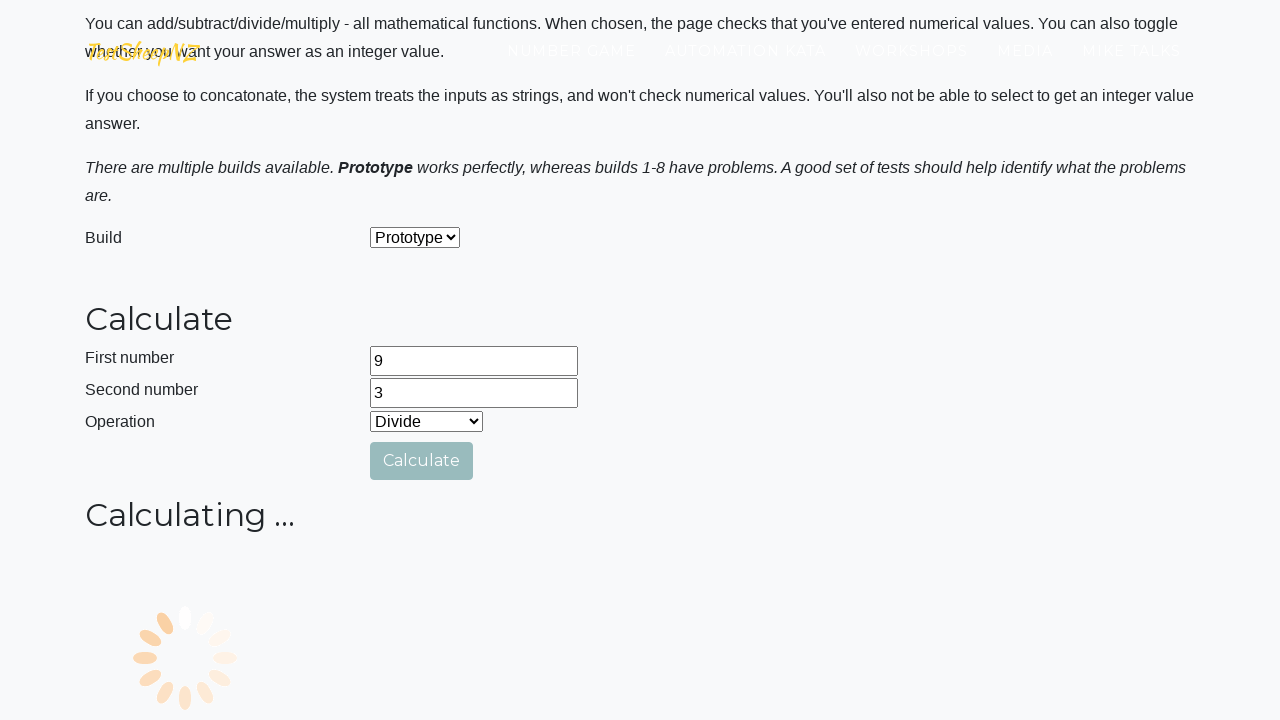

Division result loaded successfully
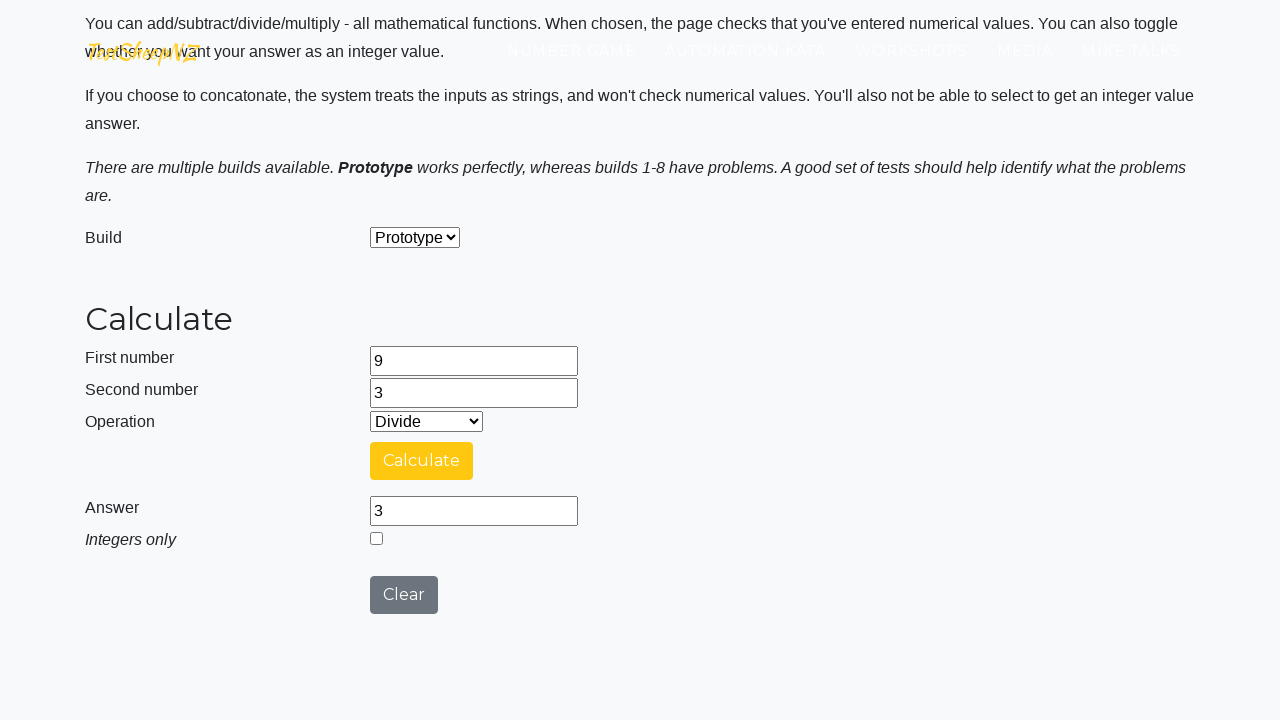

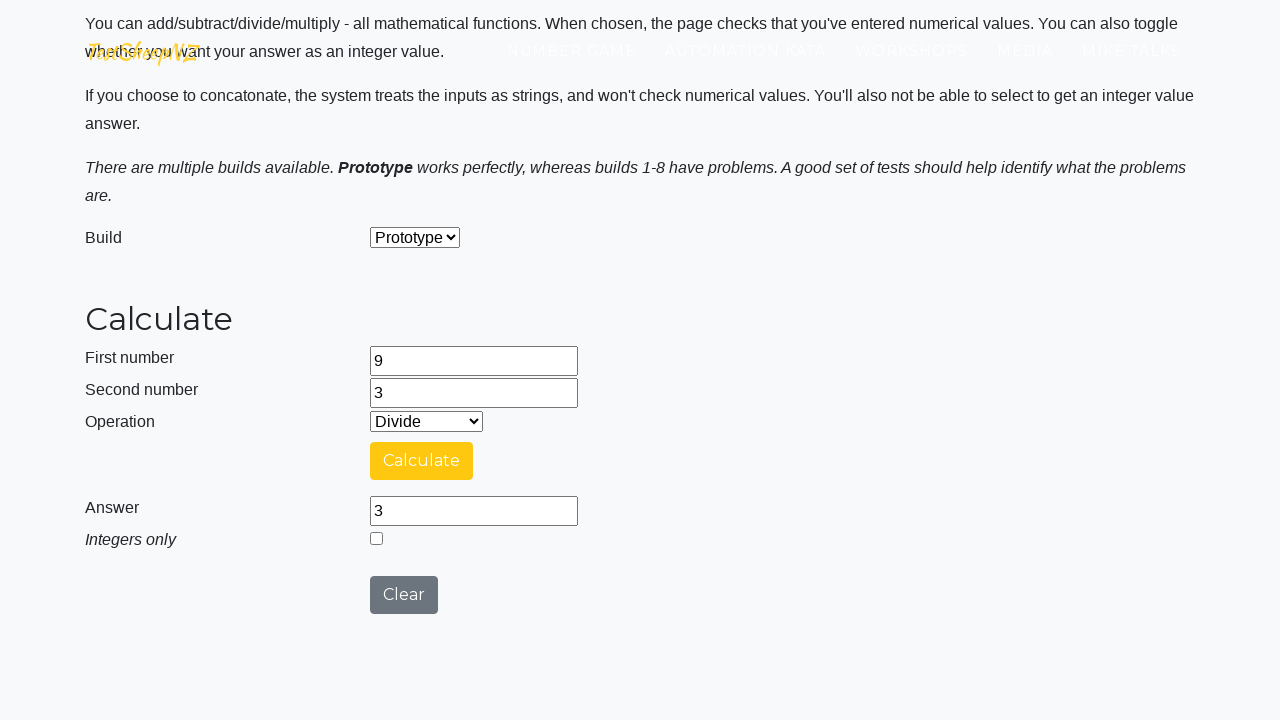